Tests a registration form by filling in username, email, password, and confirm password fields, then clears and re-enters the username field

Starting URL: http://www.theTestingWorld.com/testings

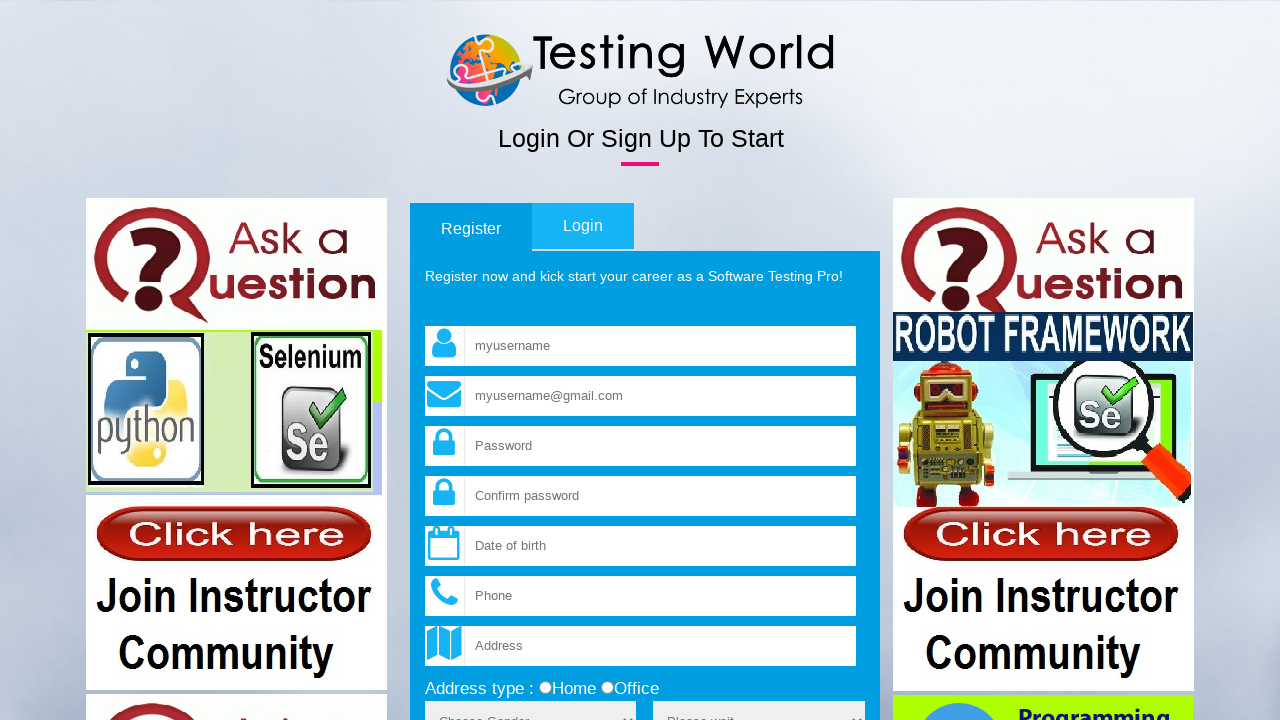

Filled username field with 'helloworld' on input[name='fld_username']
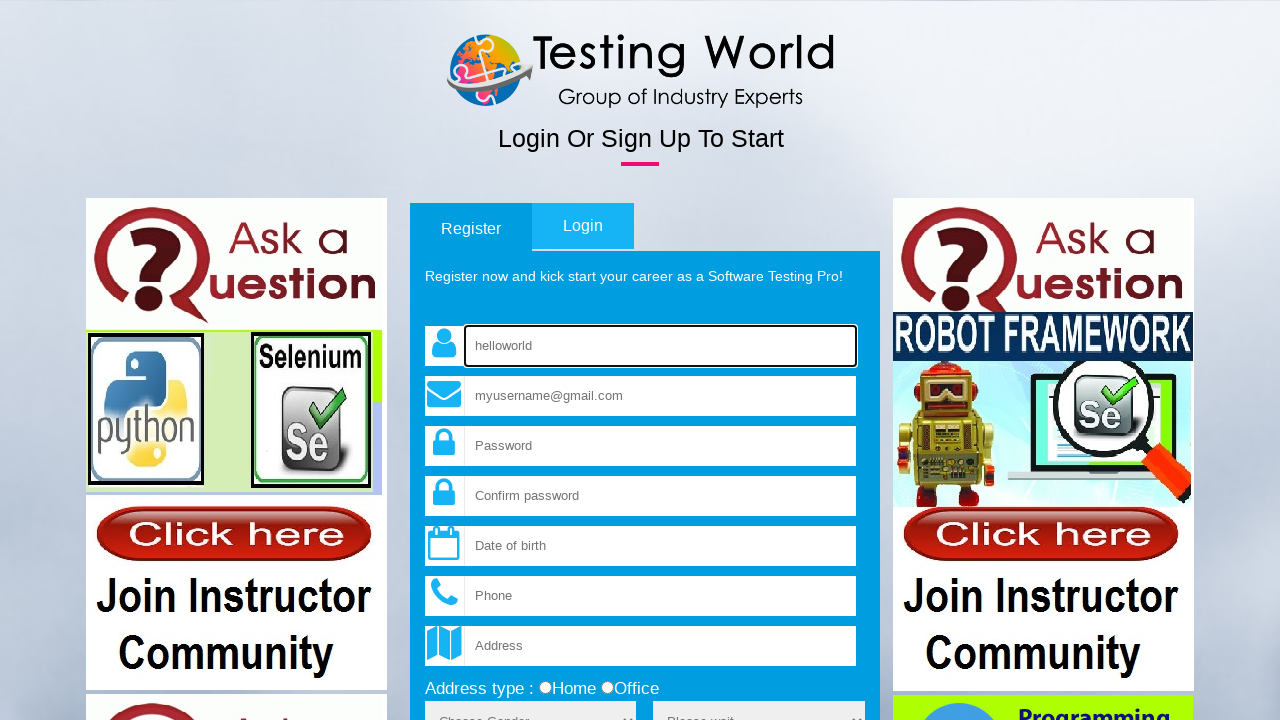

Filled email field with 'testuser_sample@gmail.com' on input[name='fld_email']
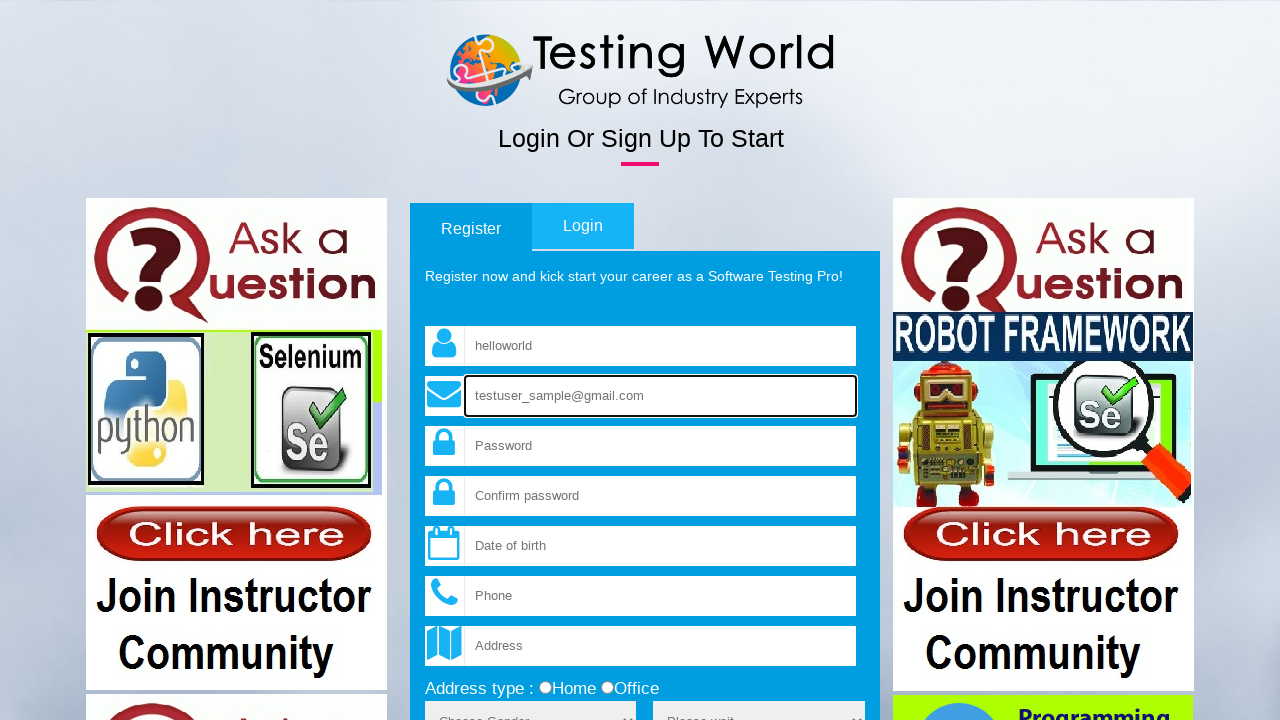

Filled password field with 'securePass456' on input[name='fld_password']
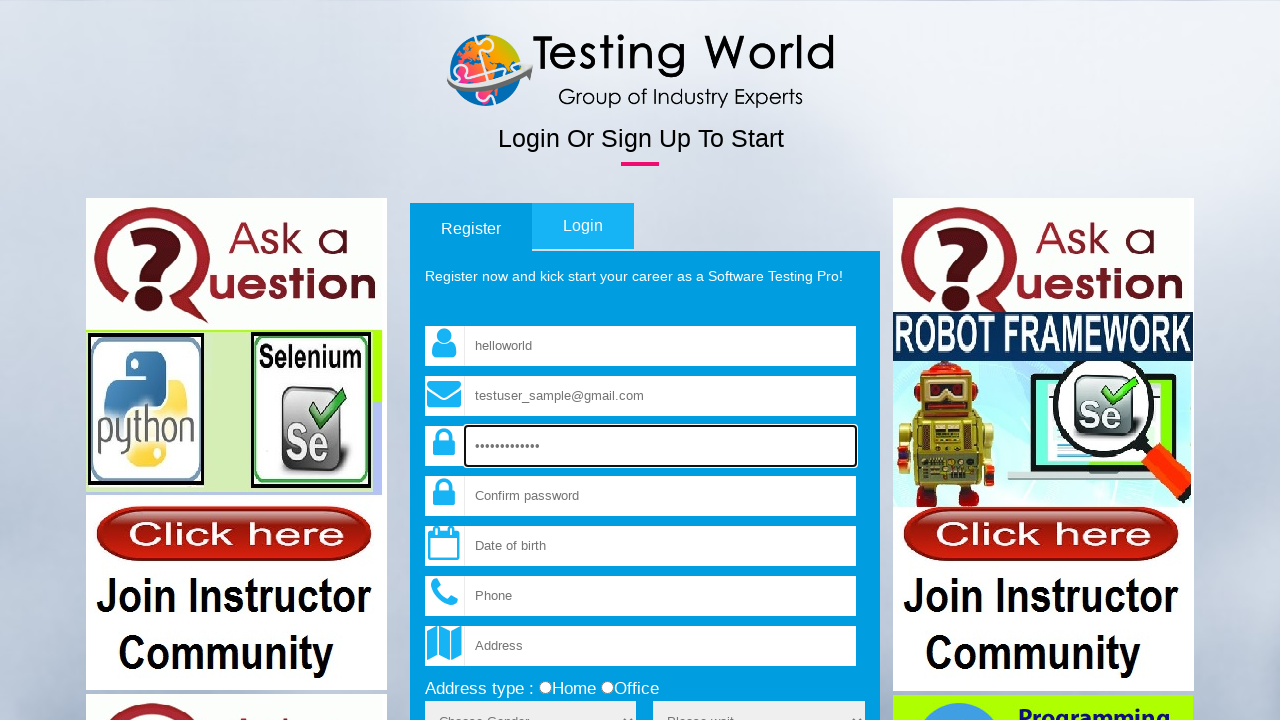

Filled confirm password field with 'securePass456' on input[name='fld_cpassword']
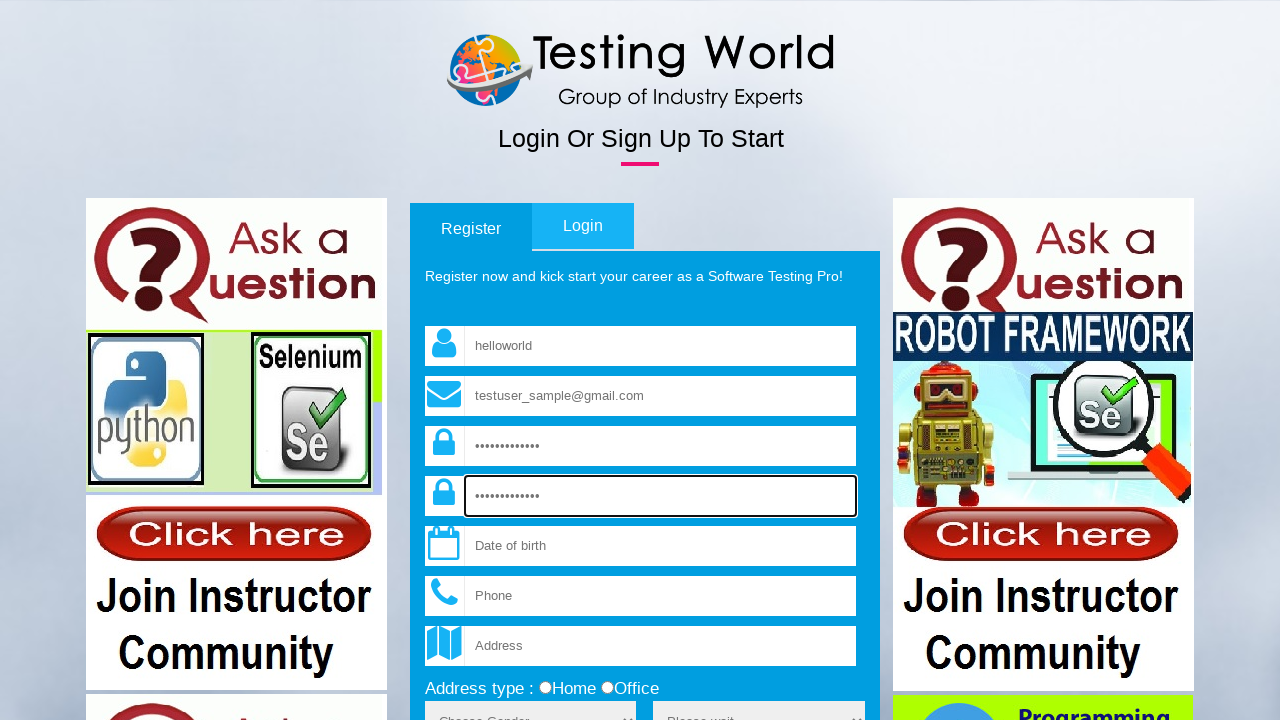

Cleared username field on input[name='fld_username']
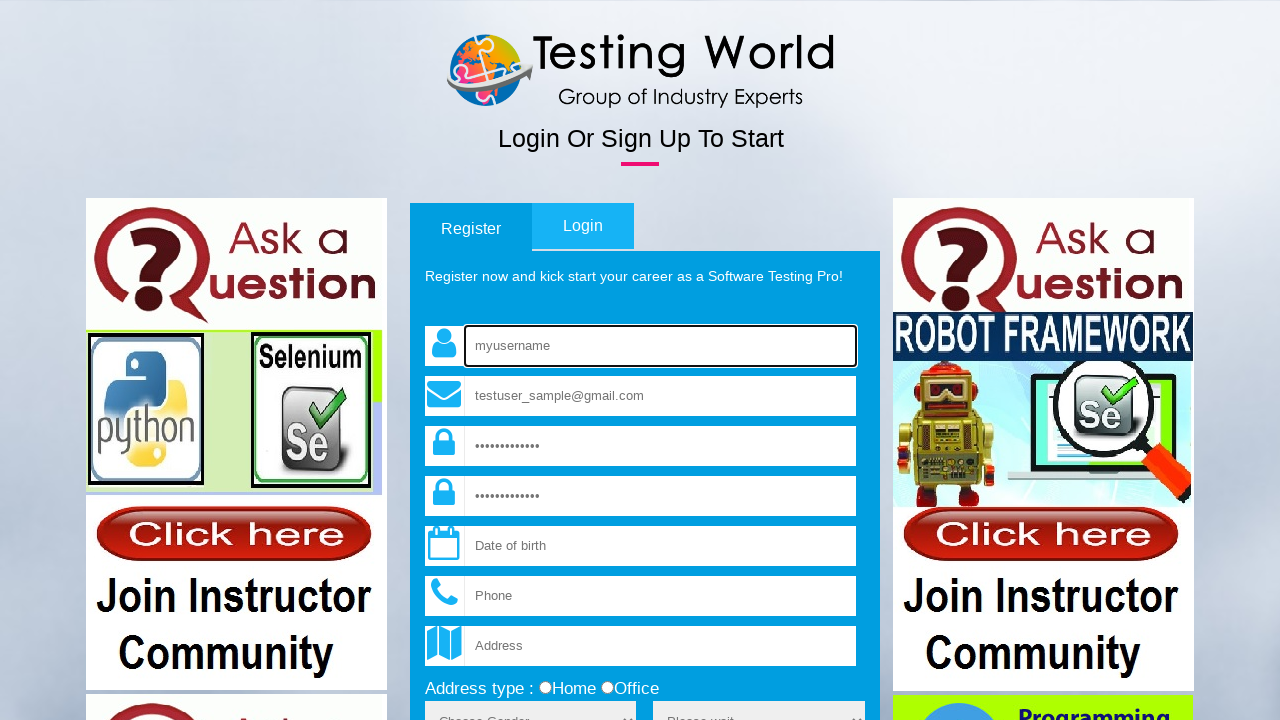

Filled username field with new value 'newuser789' on input[name='fld_username']
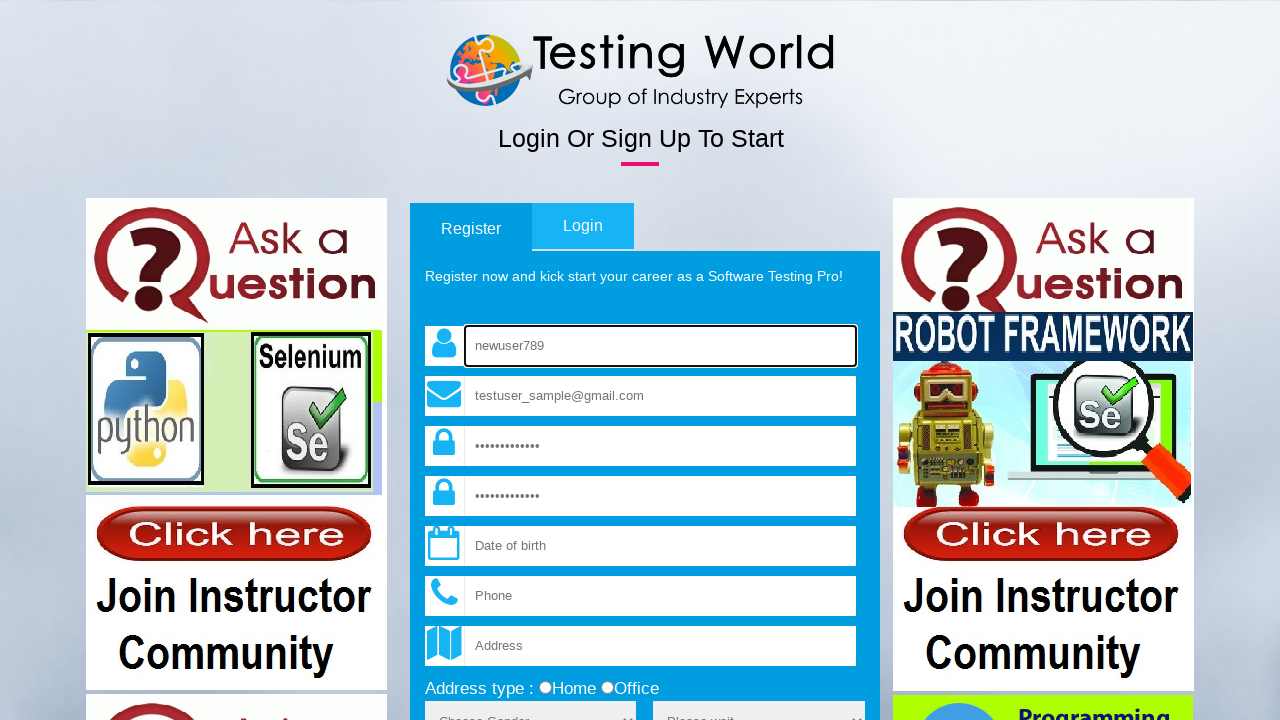

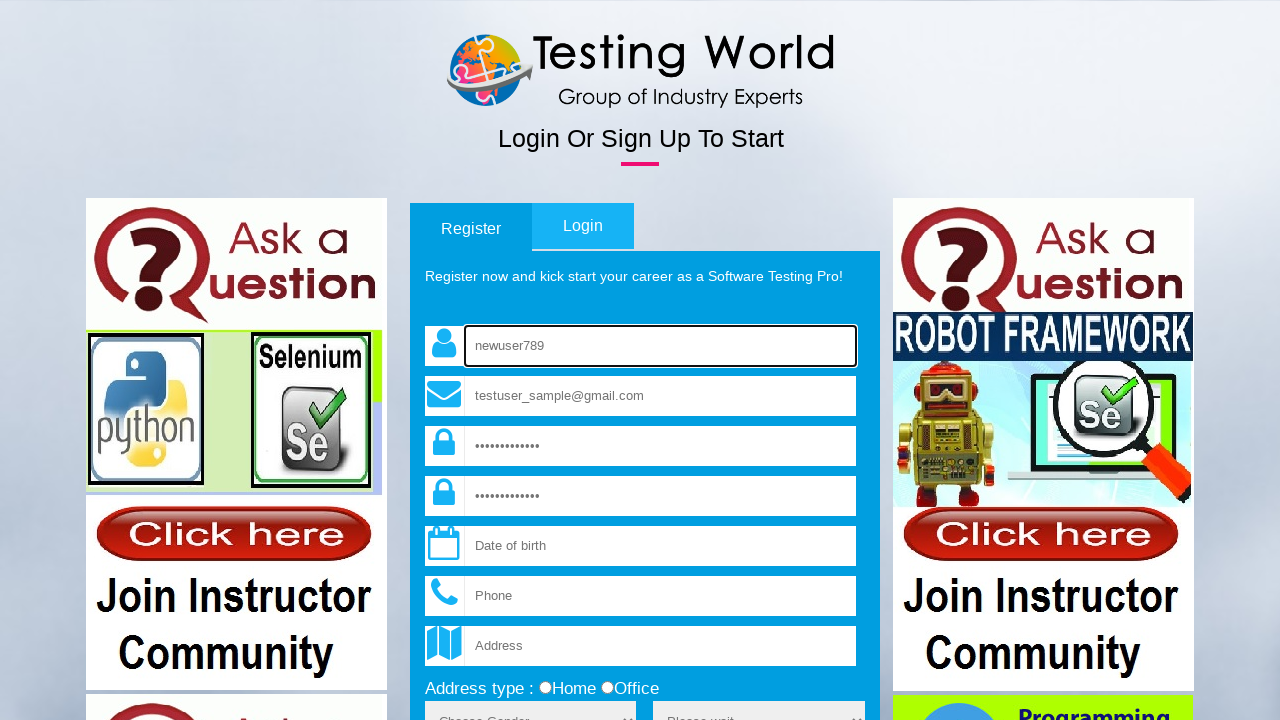